Tests editing a todo item by double-clicking, changing text, and pressing Enter

Starting URL: https://demo.playwright.dev/todomvc

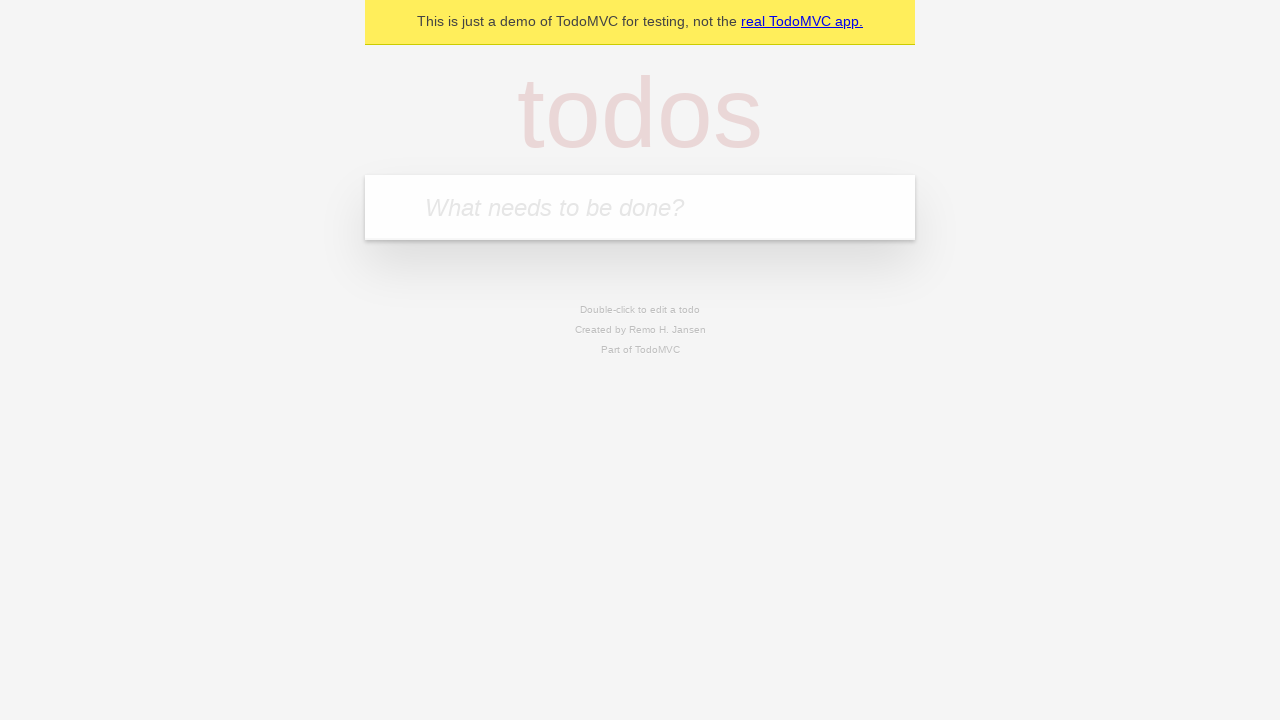

Filled new-todo field with 'buy some cheese' on .new-todo
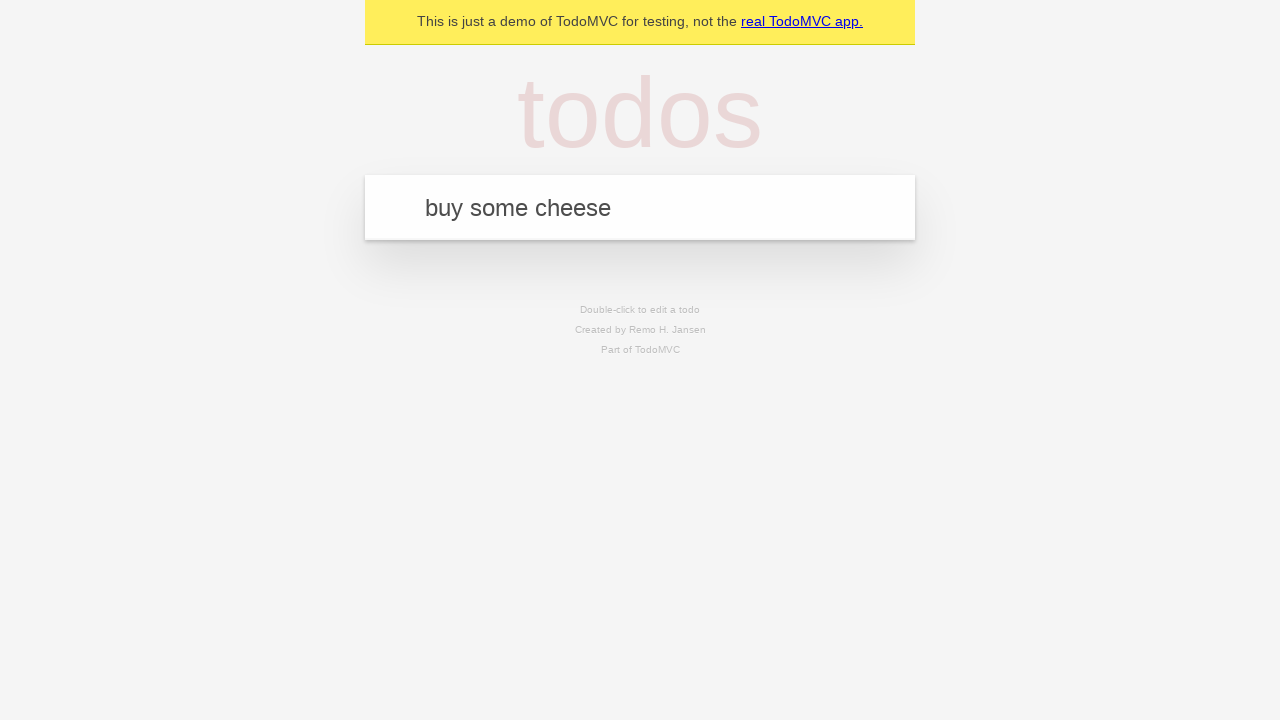

Pressed Enter to add first todo item on .new-todo
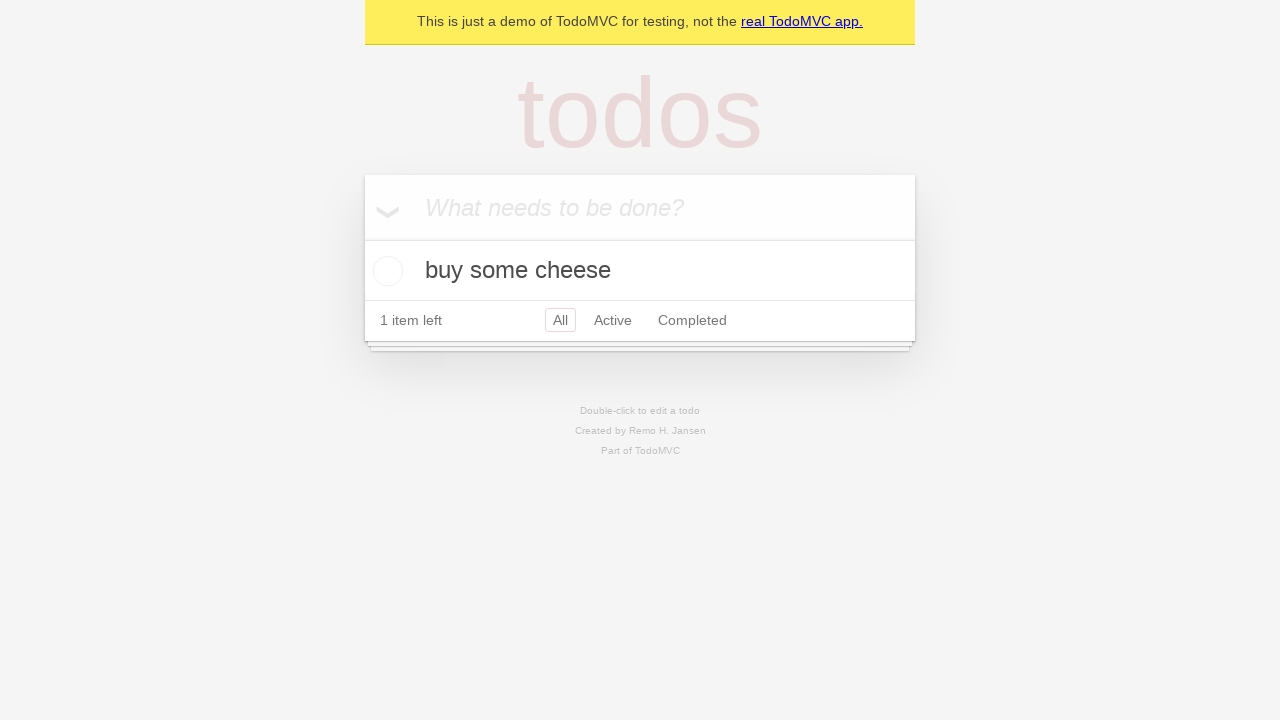

Filled new-todo field with 'feed the cat' on .new-todo
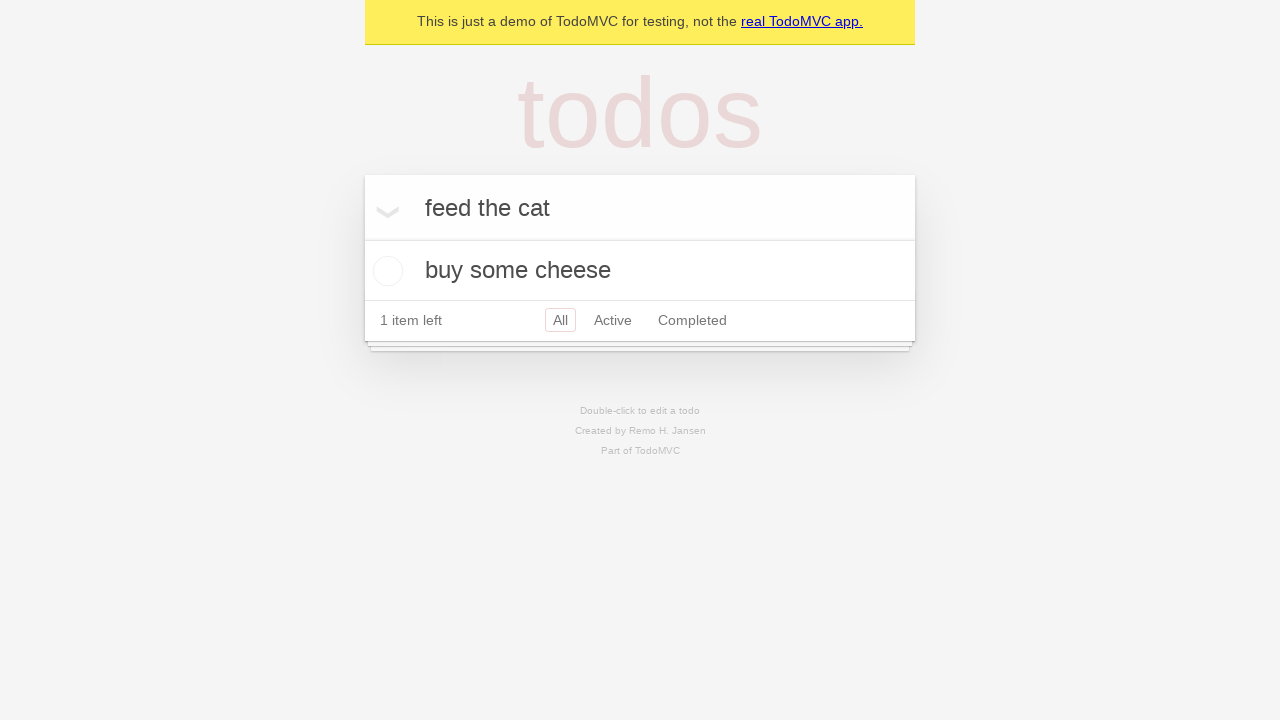

Pressed Enter to add second todo item on .new-todo
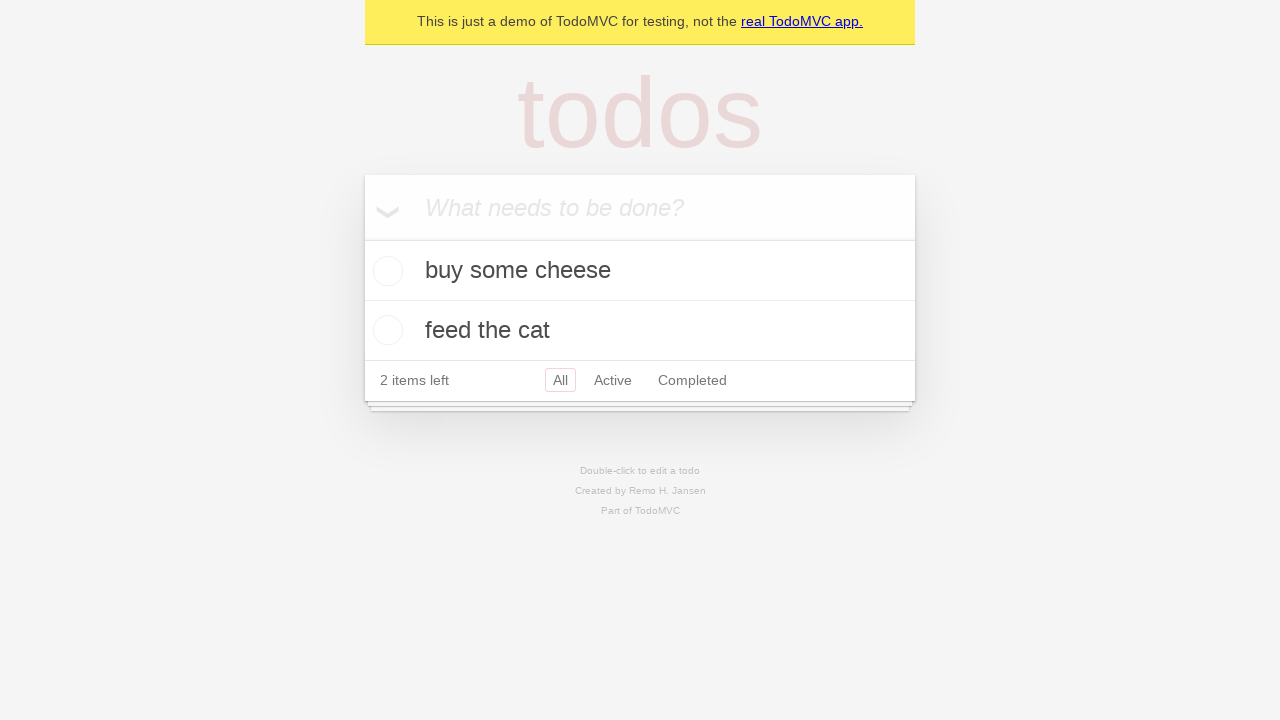

Filled new-todo field with 'book a doctors appointment' on .new-todo
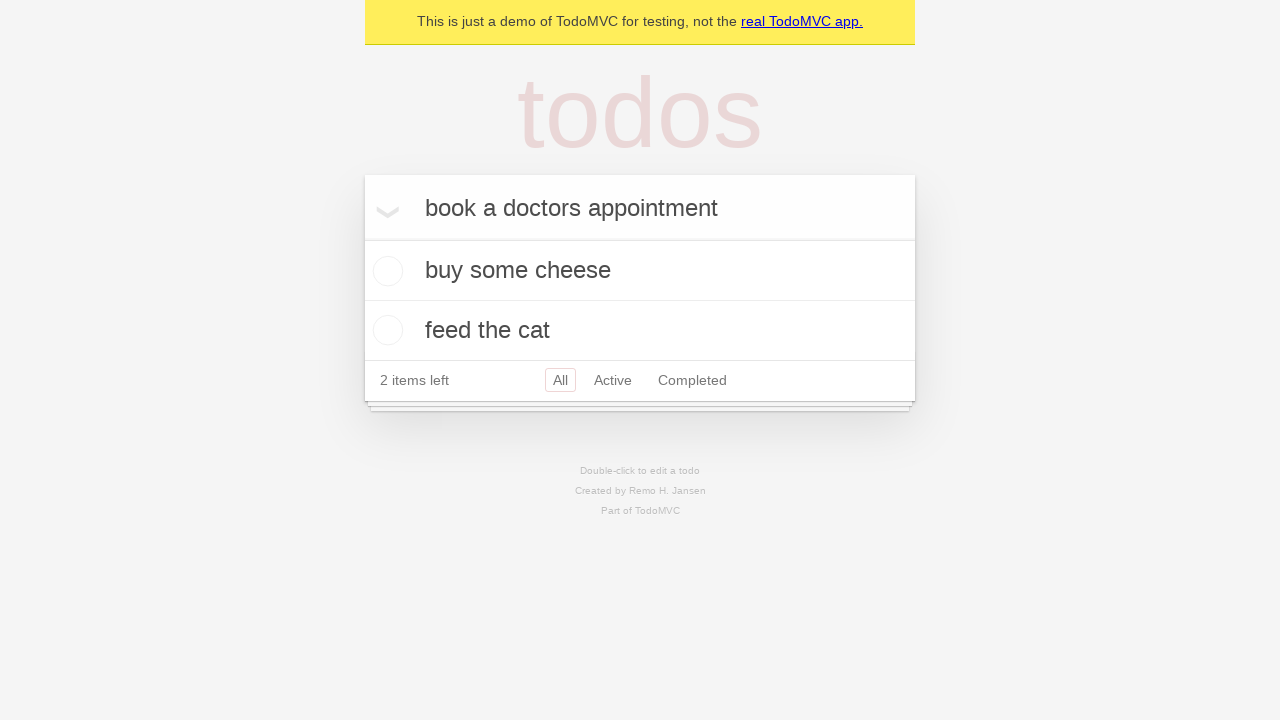

Pressed Enter to add third todo item on .new-todo
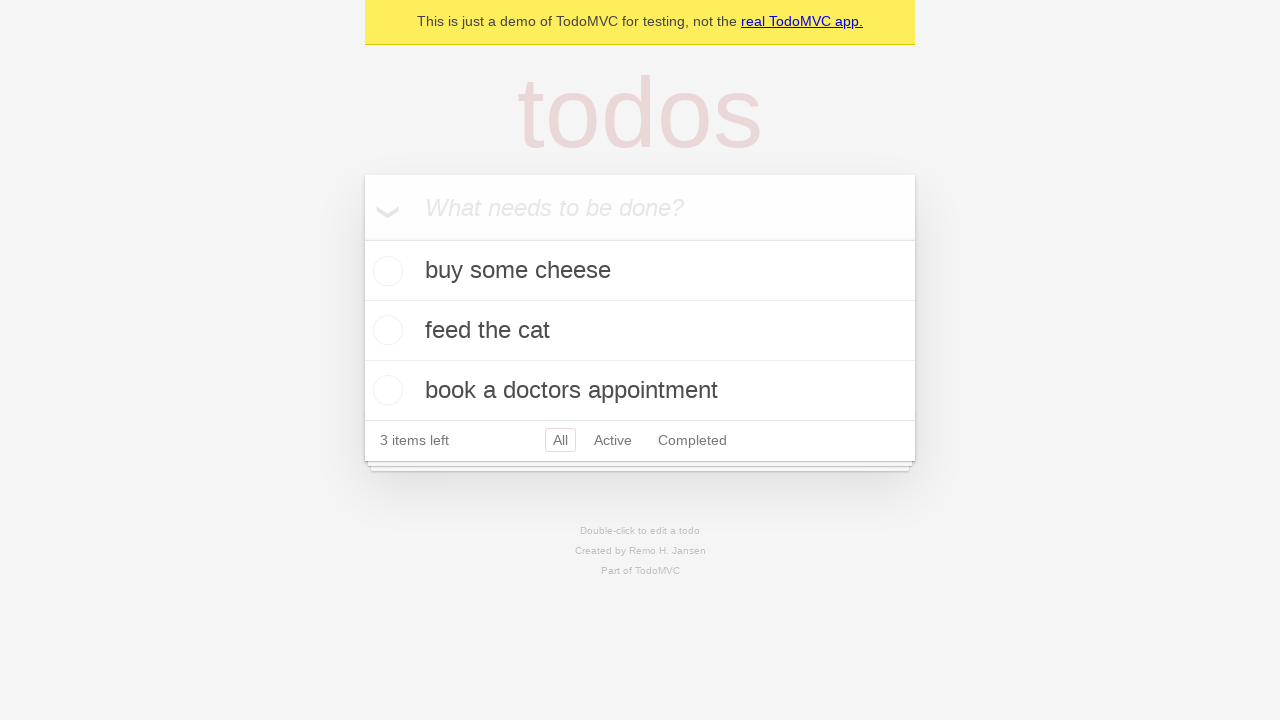

Waited for third todo item to appear in list
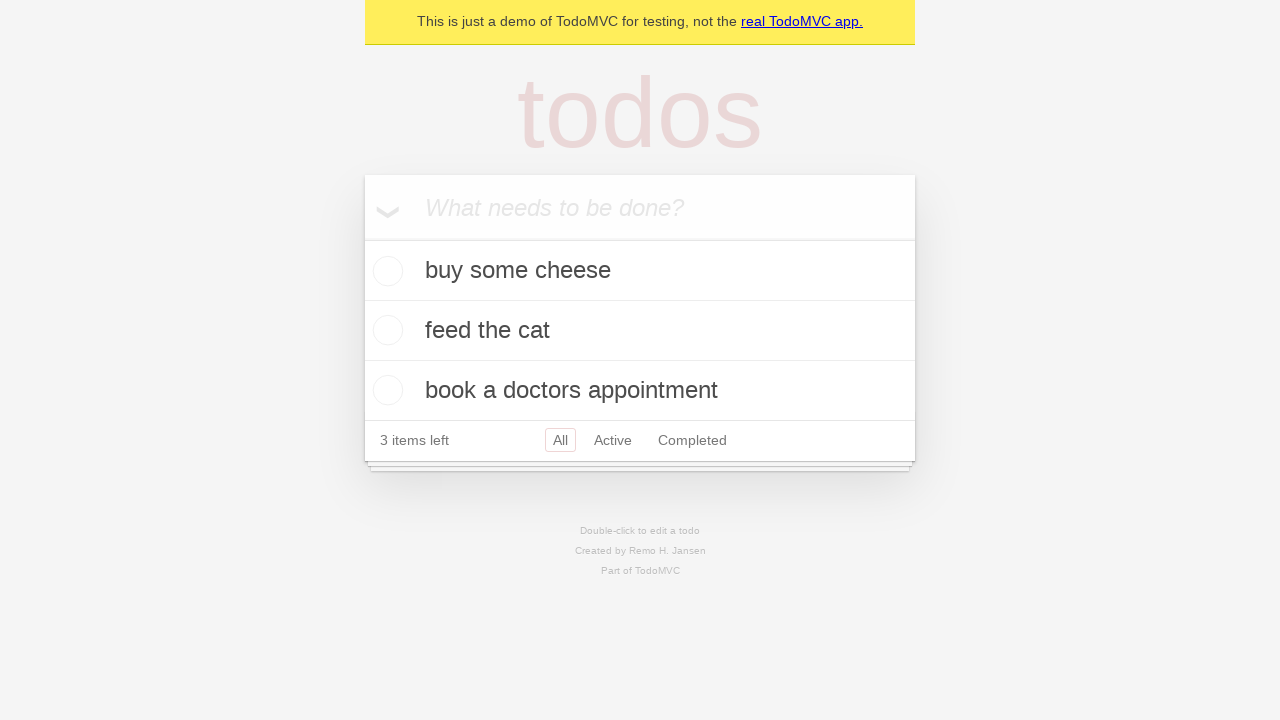

Double-clicked second todo item to enter edit mode at (640, 331) on .todo-list li >> nth=1
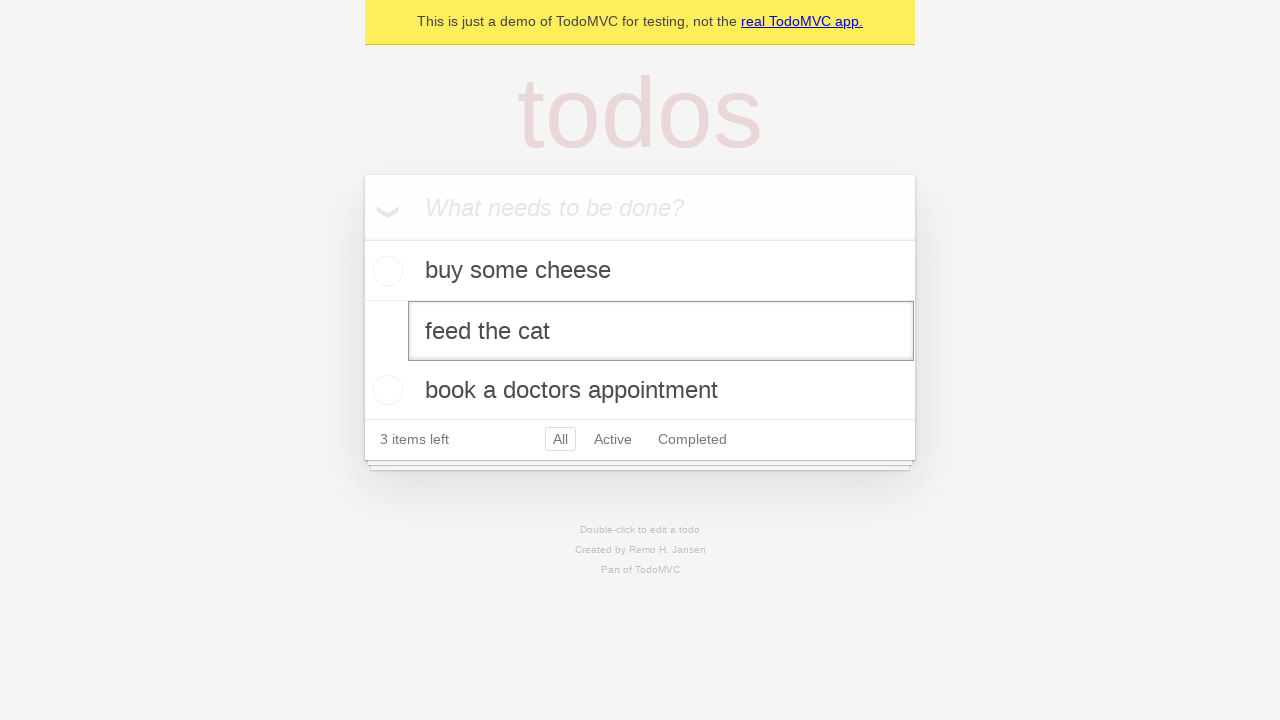

Filled edit field with 'buy some sausages' on .todo-list li >> nth=1 >> .edit
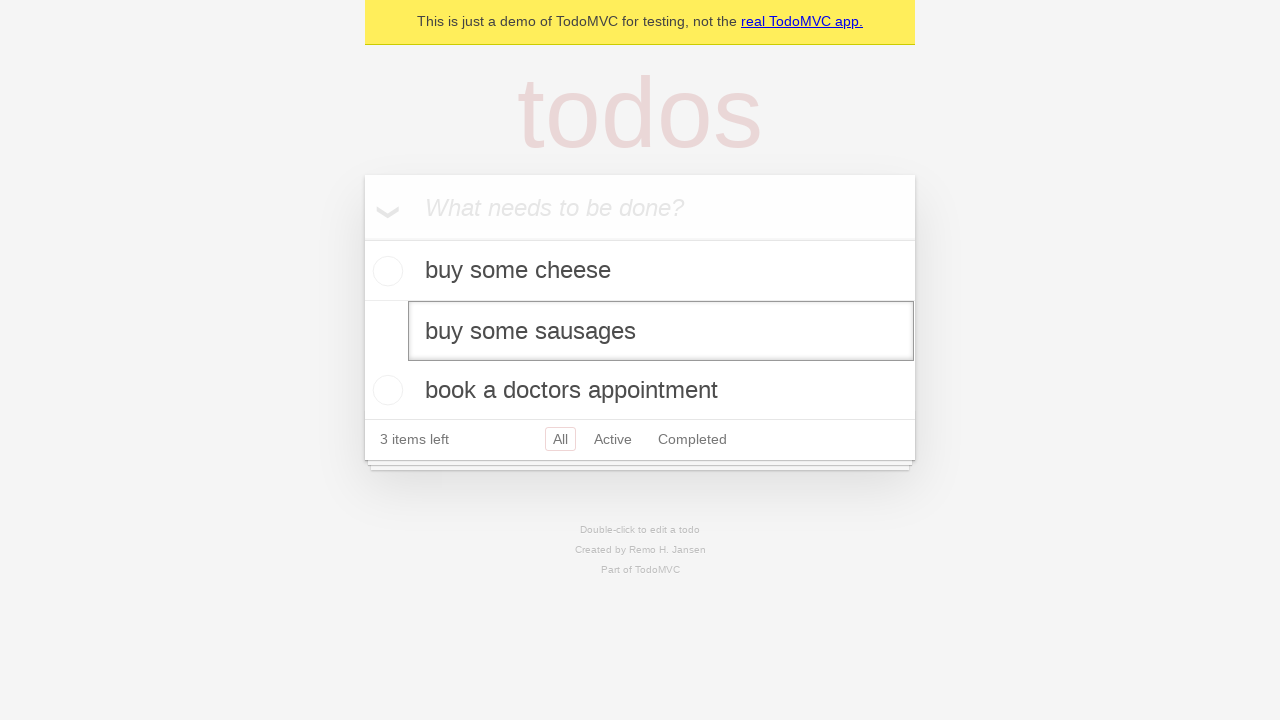

Pressed Enter to save edited todo item on .todo-list li >> nth=1 >> .edit
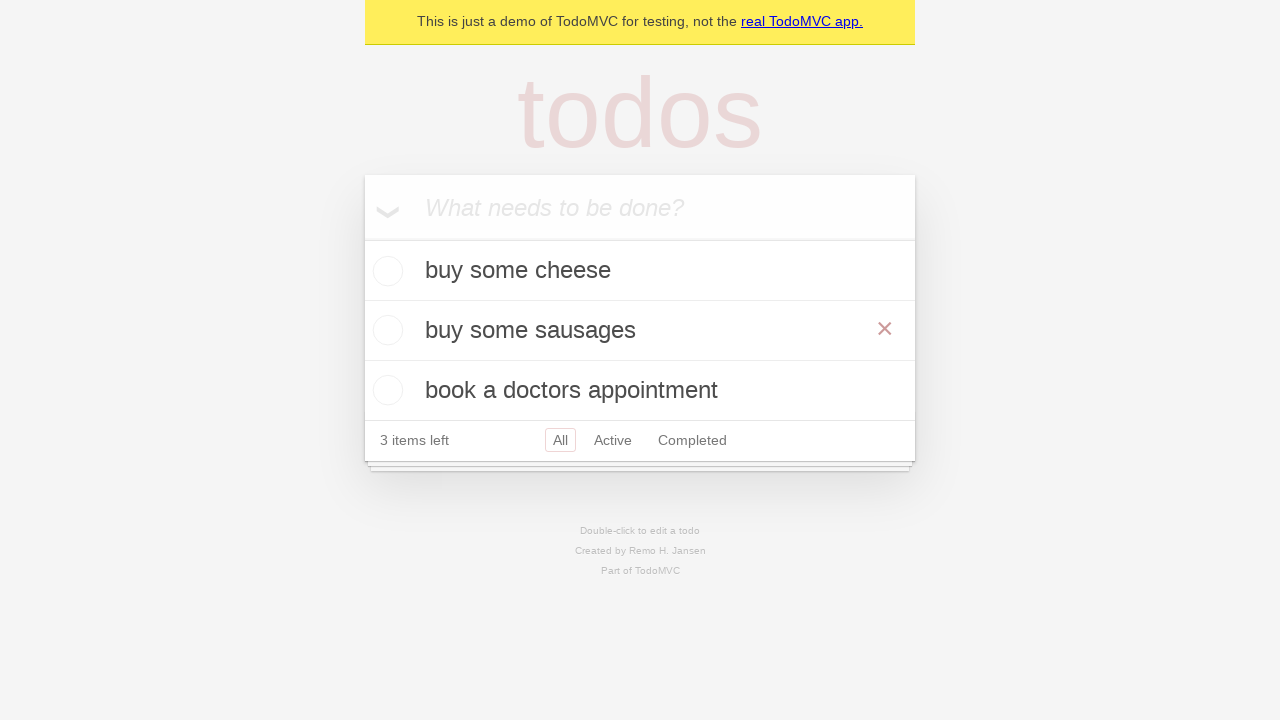

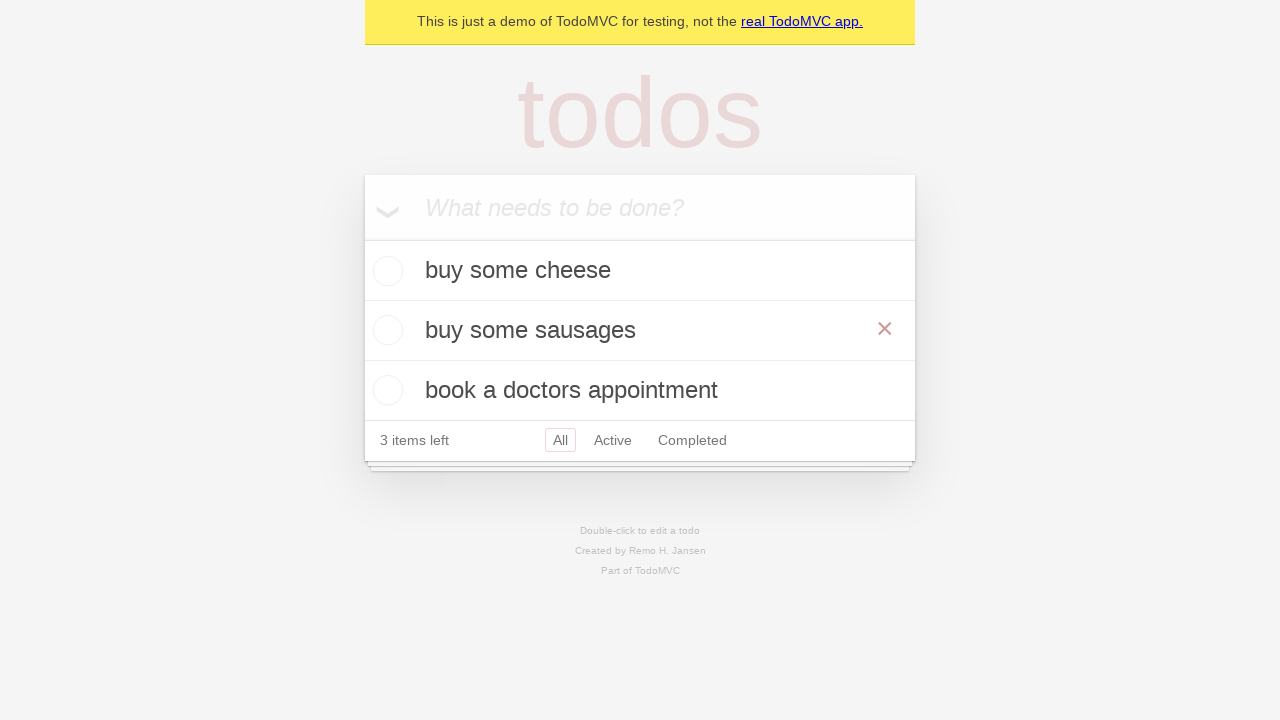